Verifies that clicking a "Try These" link correctly navigates to search results matching the link text

Starting URL: http://www.moat.com

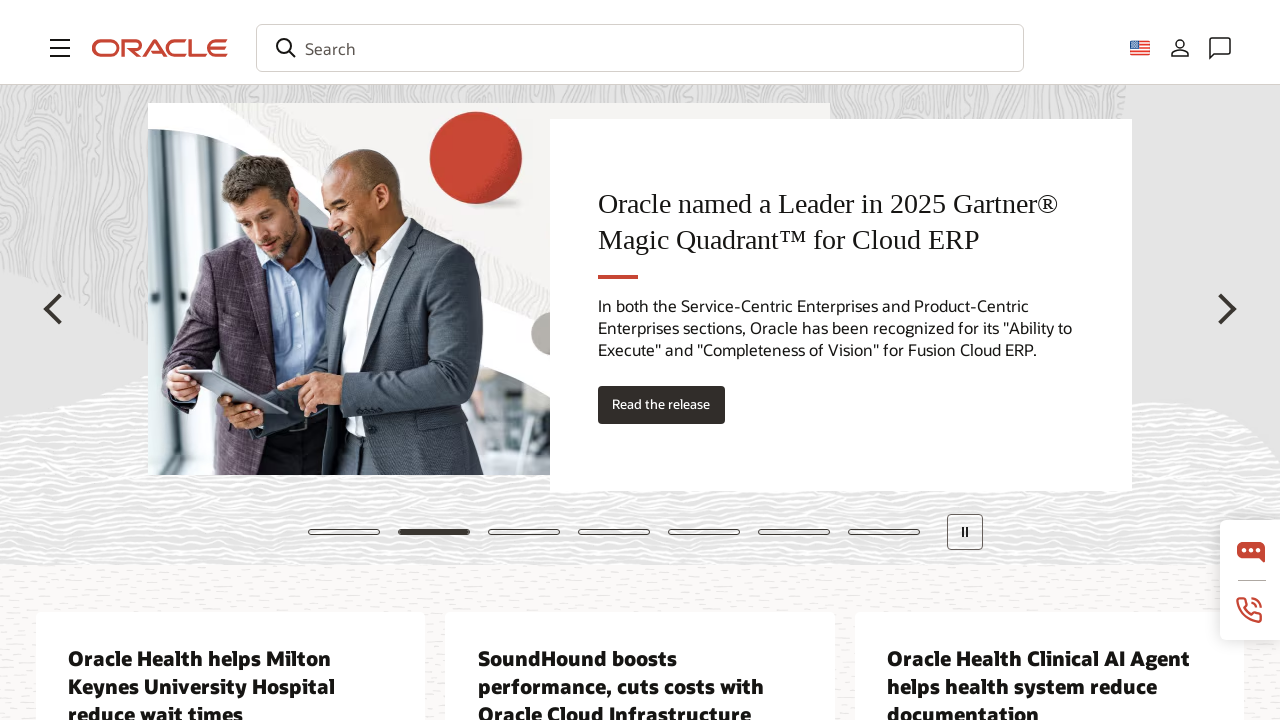

Retrieved all 'Try These' links from search suggestions box
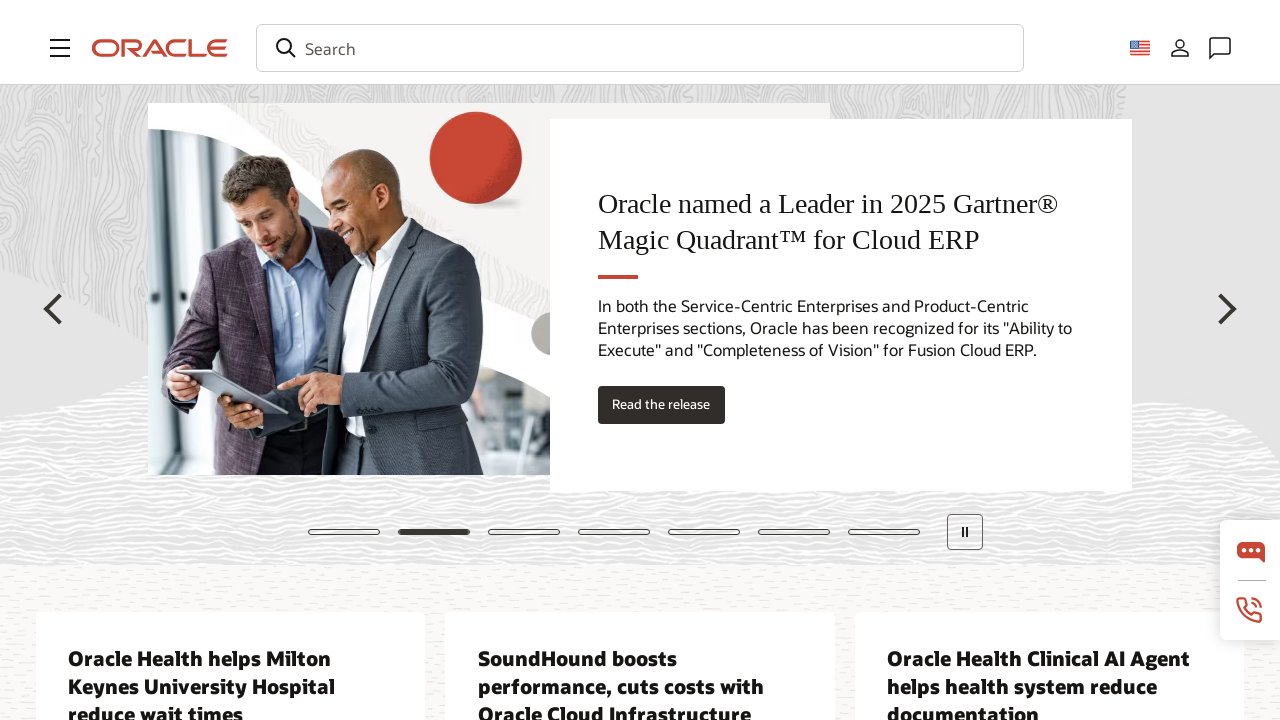

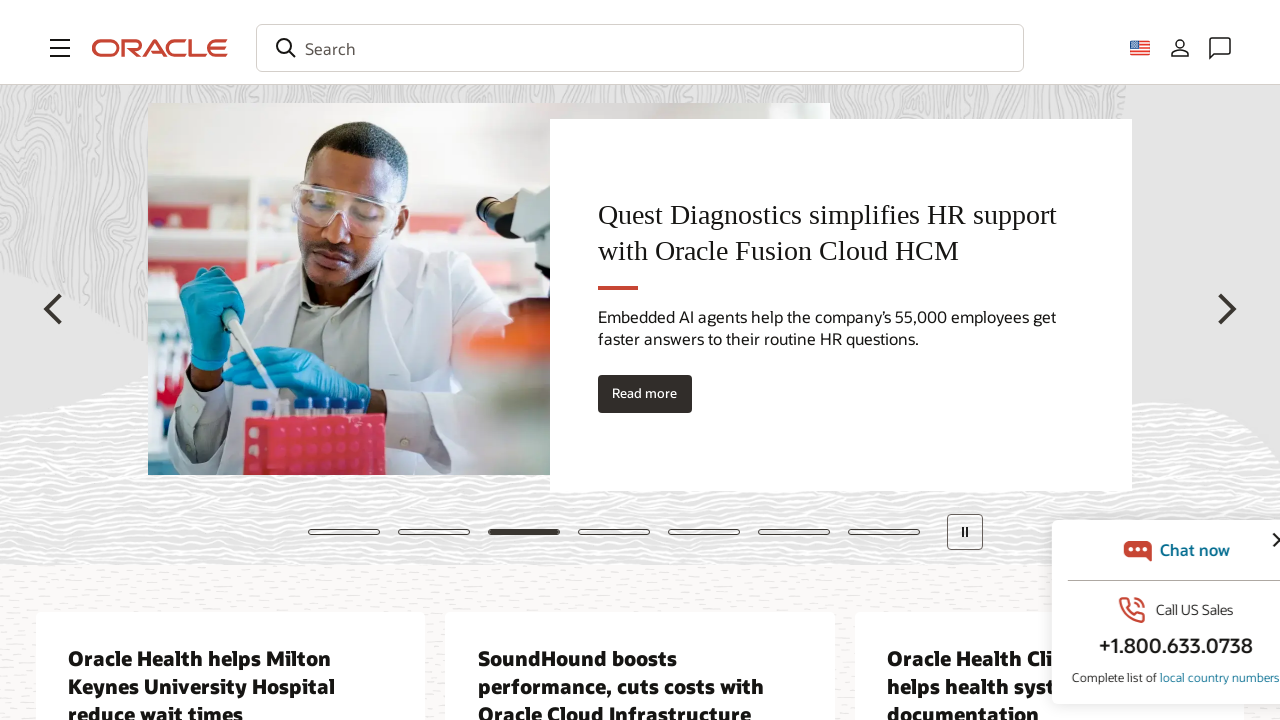